Tests navigation on a todo app by clicking the 'User Stories' link and verifying the page title contains the expected text.

Starting URL: https://todo-app-qajp.vercel.app/

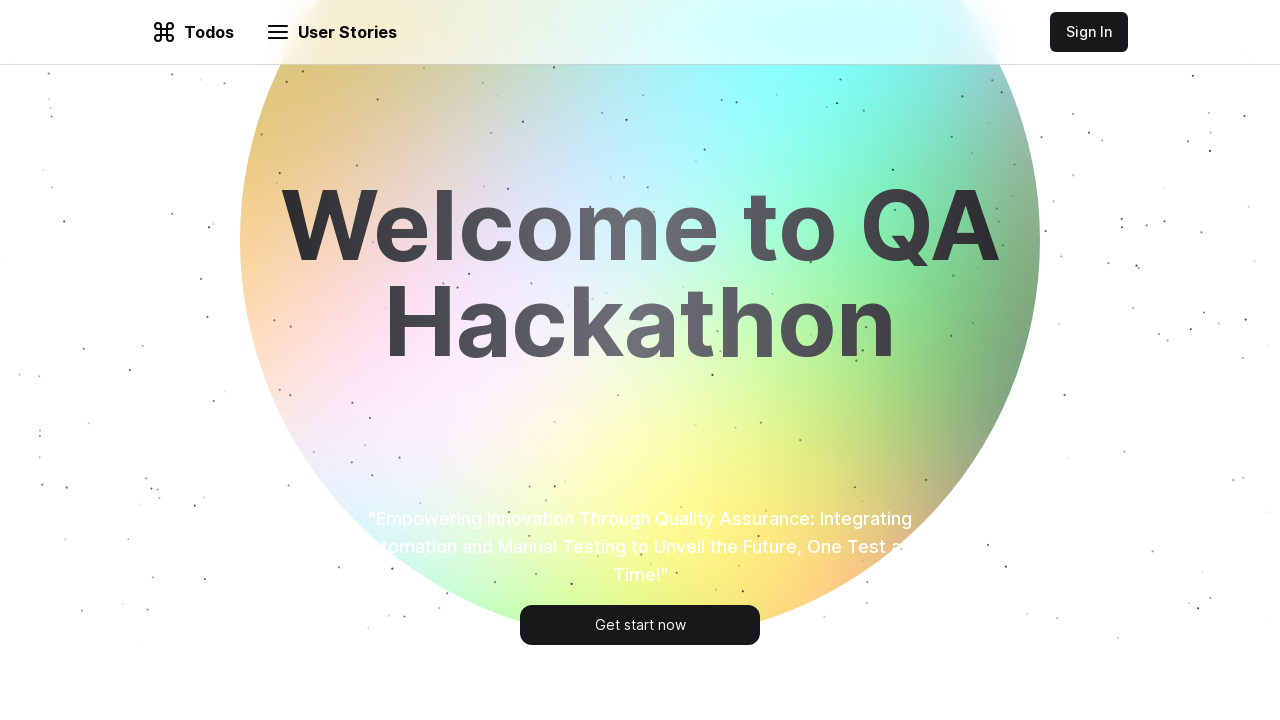

Waited for page to load (domcontentloaded)
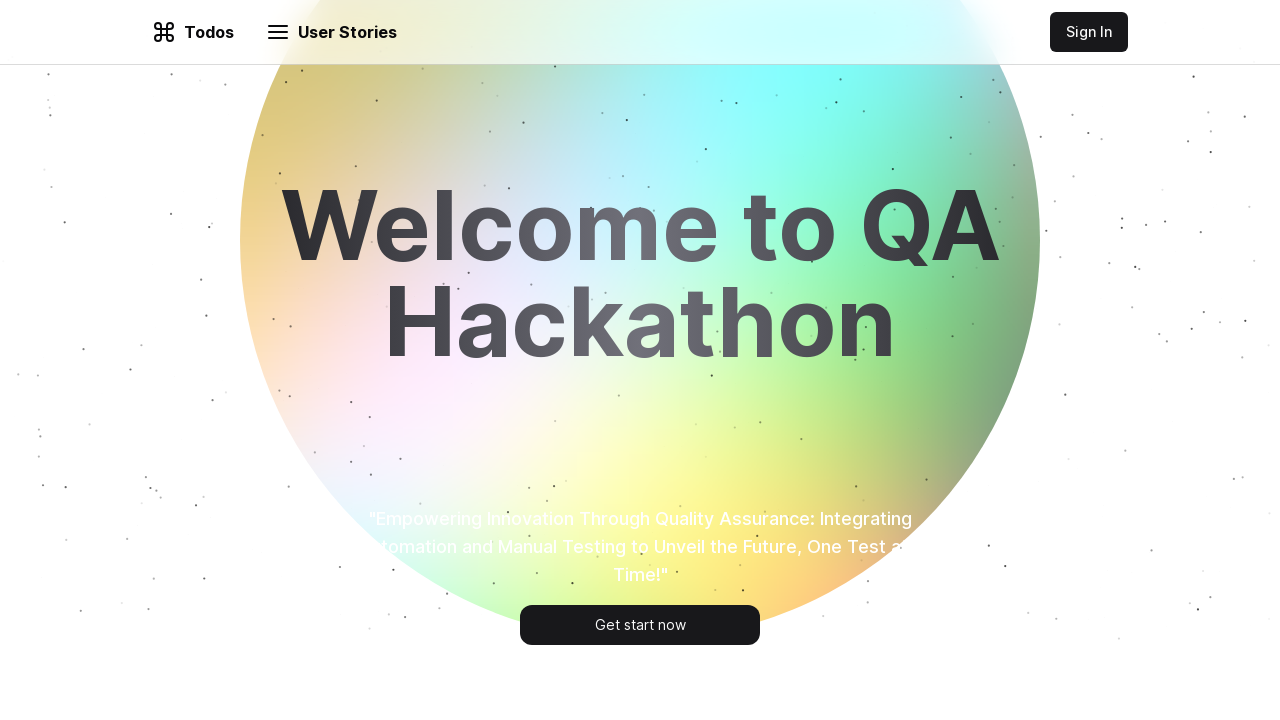

Clicked the 'User Stories' link at (340, 32) on internal:role=link[name="User Stories"i]
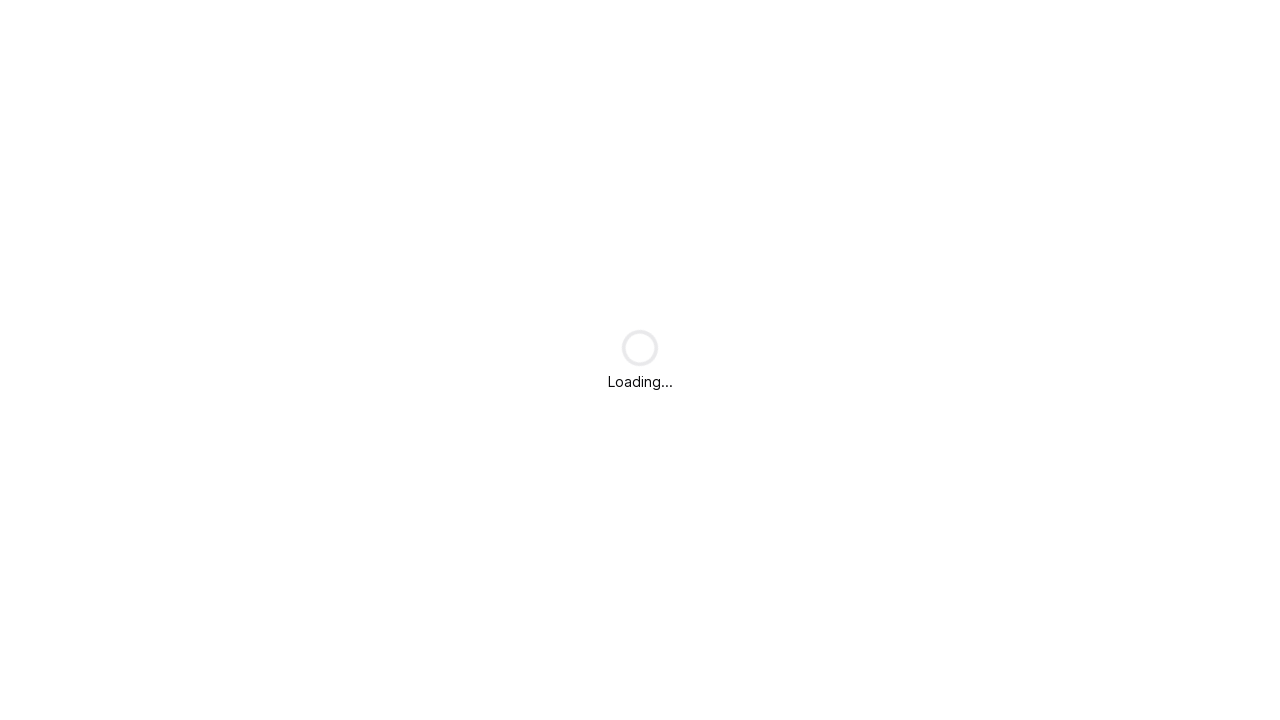

Waited for User Stories page to load (domcontentloaded)
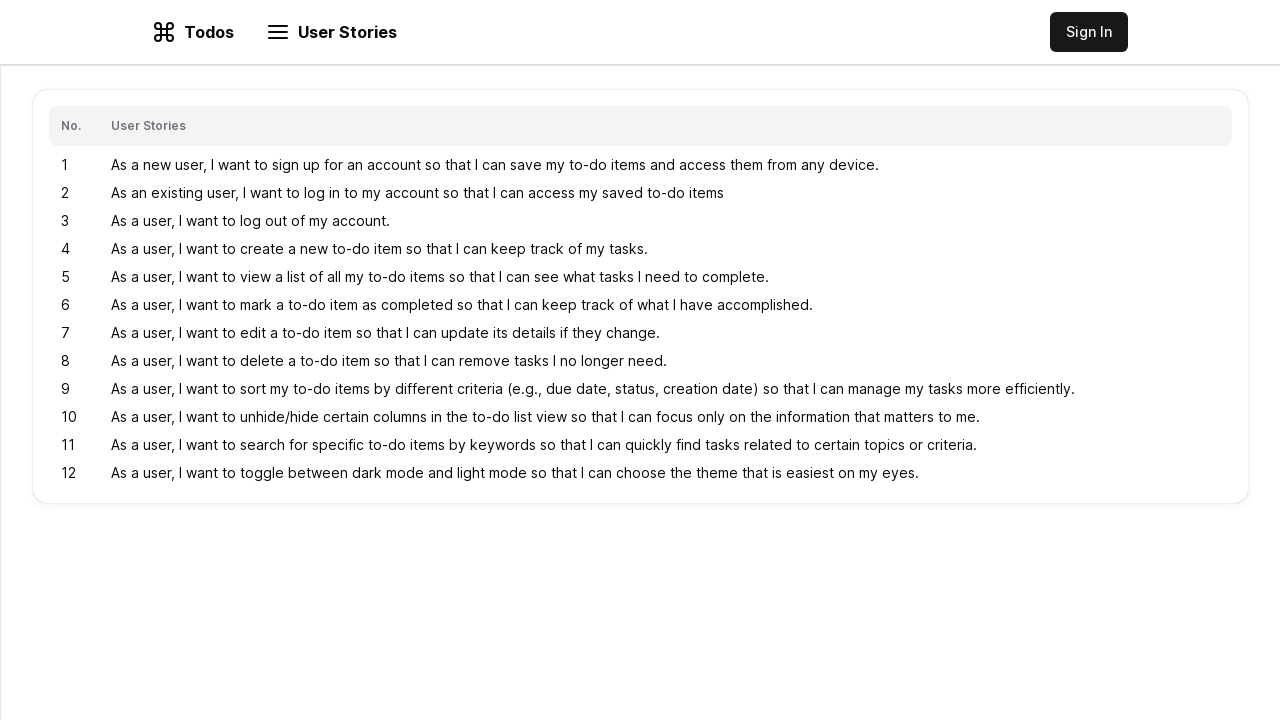

Retrieved page title: 'User Stories | Todos App'
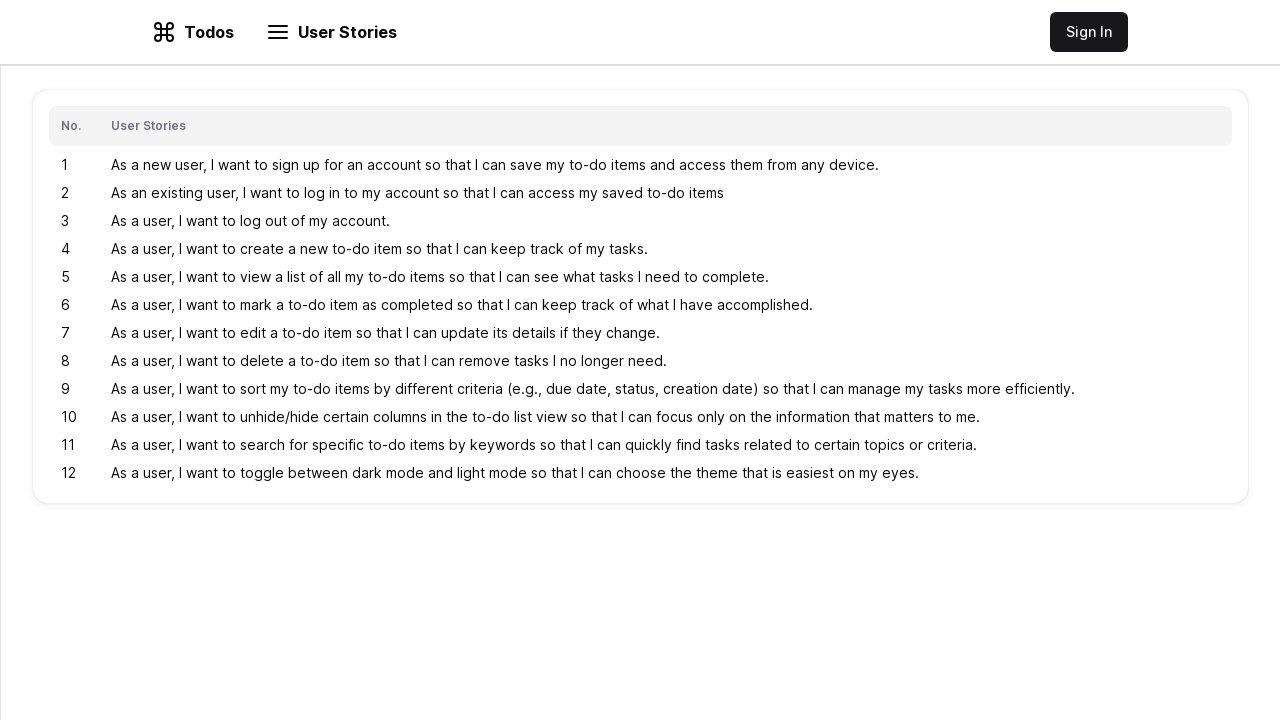

Verified page title contains 'User Stories | Todos App'
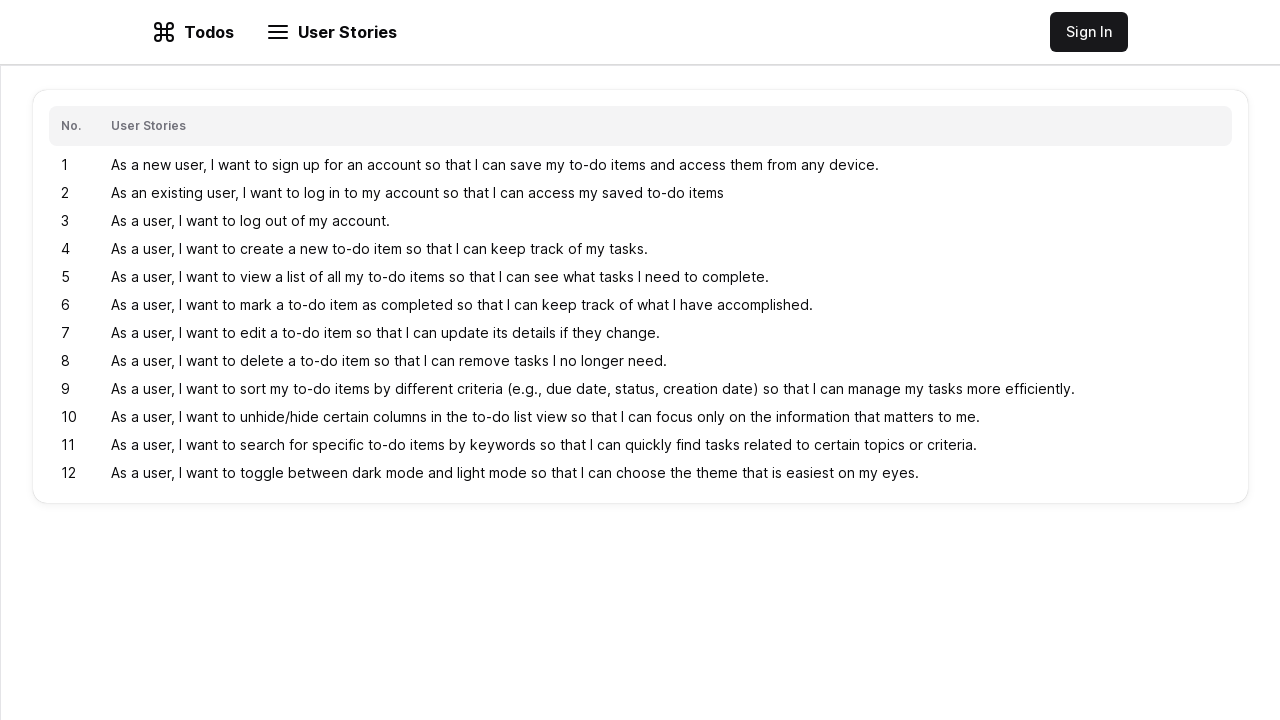

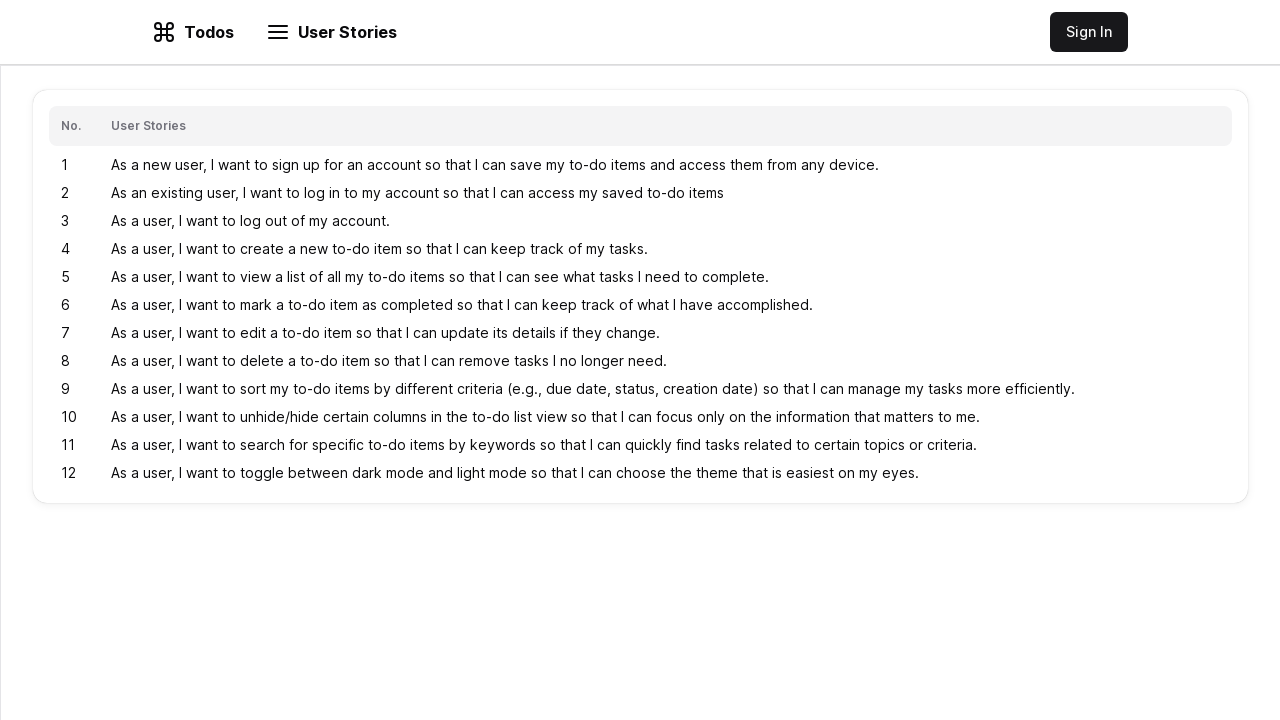